Tests date picker functionality by clearing the date input field and entering a date that is 10 days from the current date

Starting URL: http://demoqa.com/date-picker

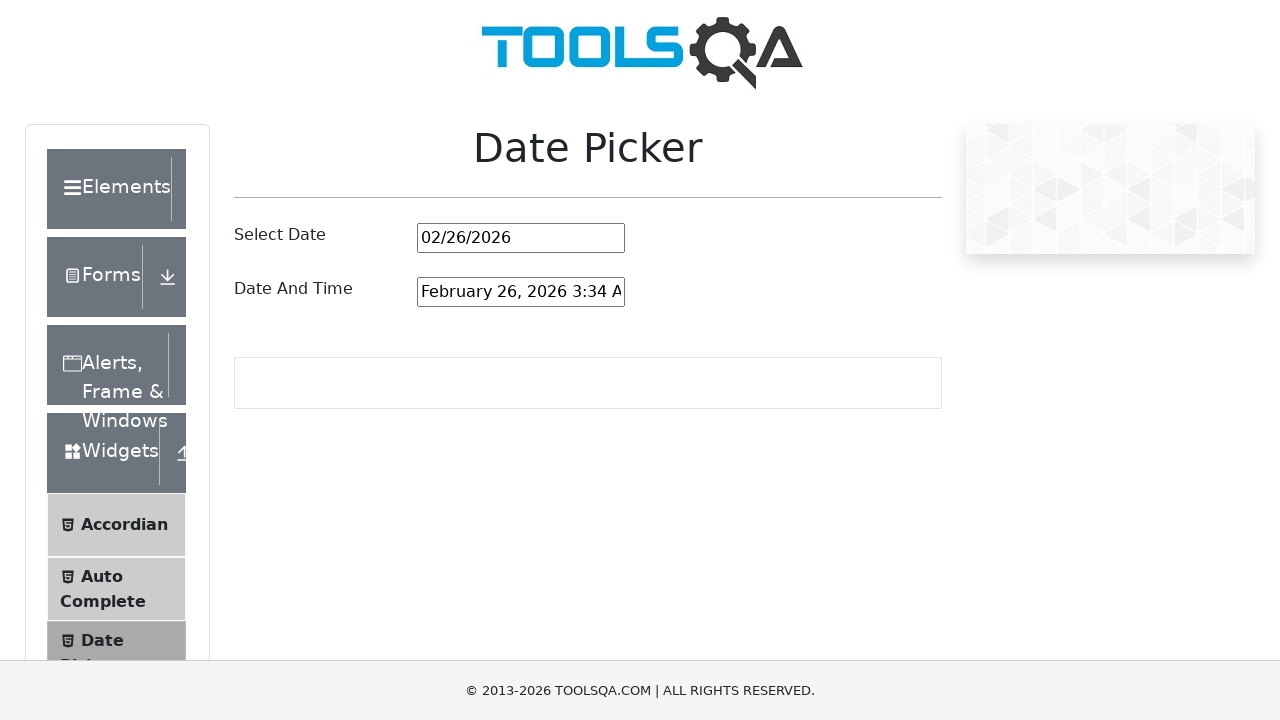

Clicked on the date picker input field at (521, 238) on xpath=//input[@id='datePickerMonthYearInput']
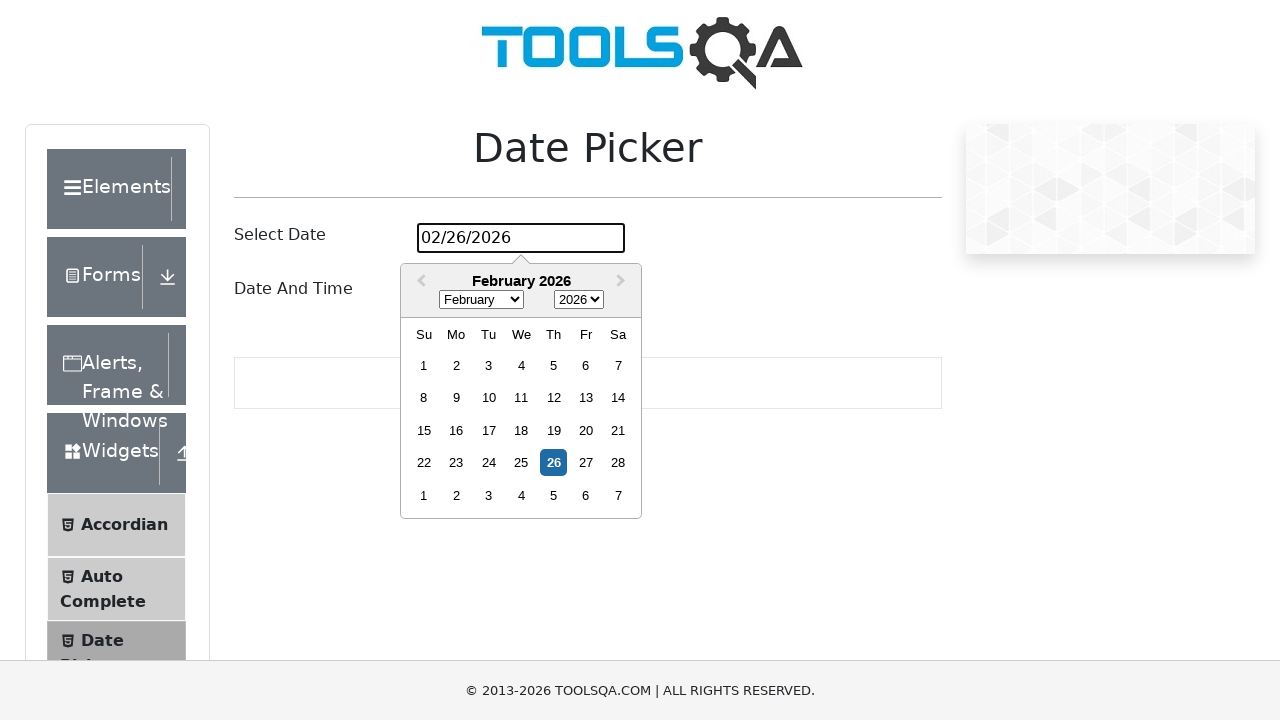

Selected all text in the date input field using Ctrl+A
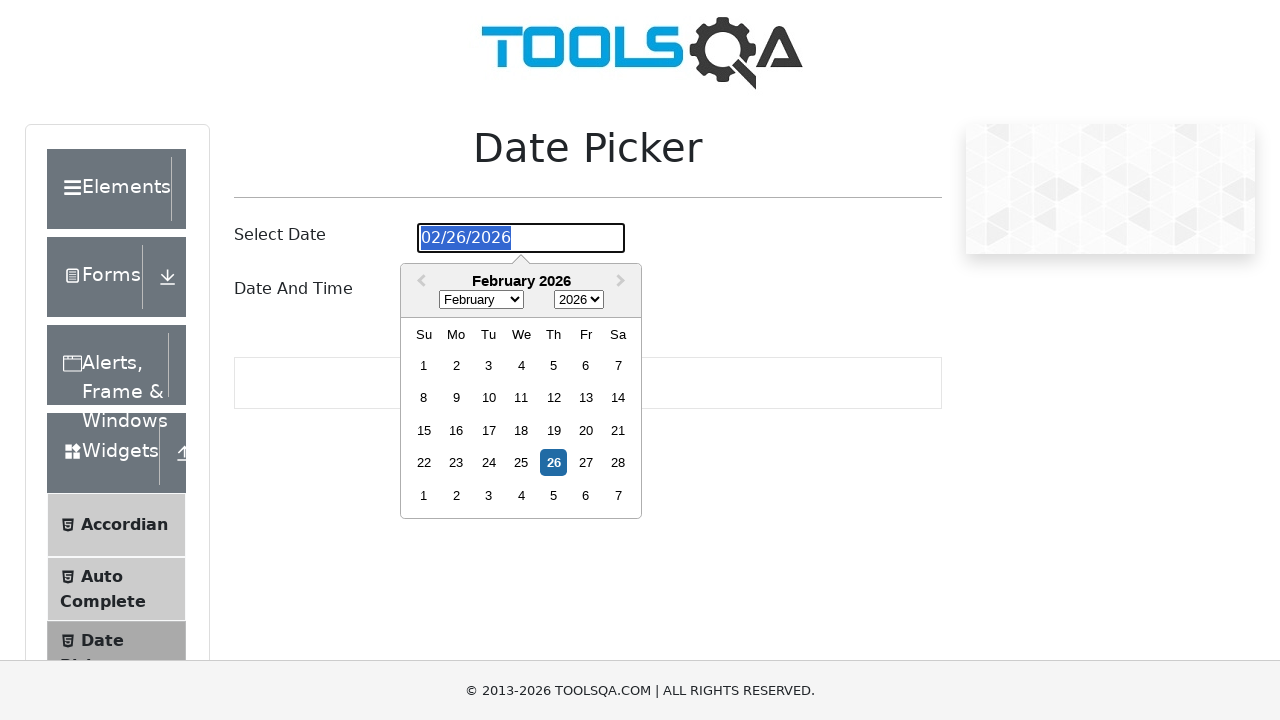

Cleared the date input field by pressing Delete
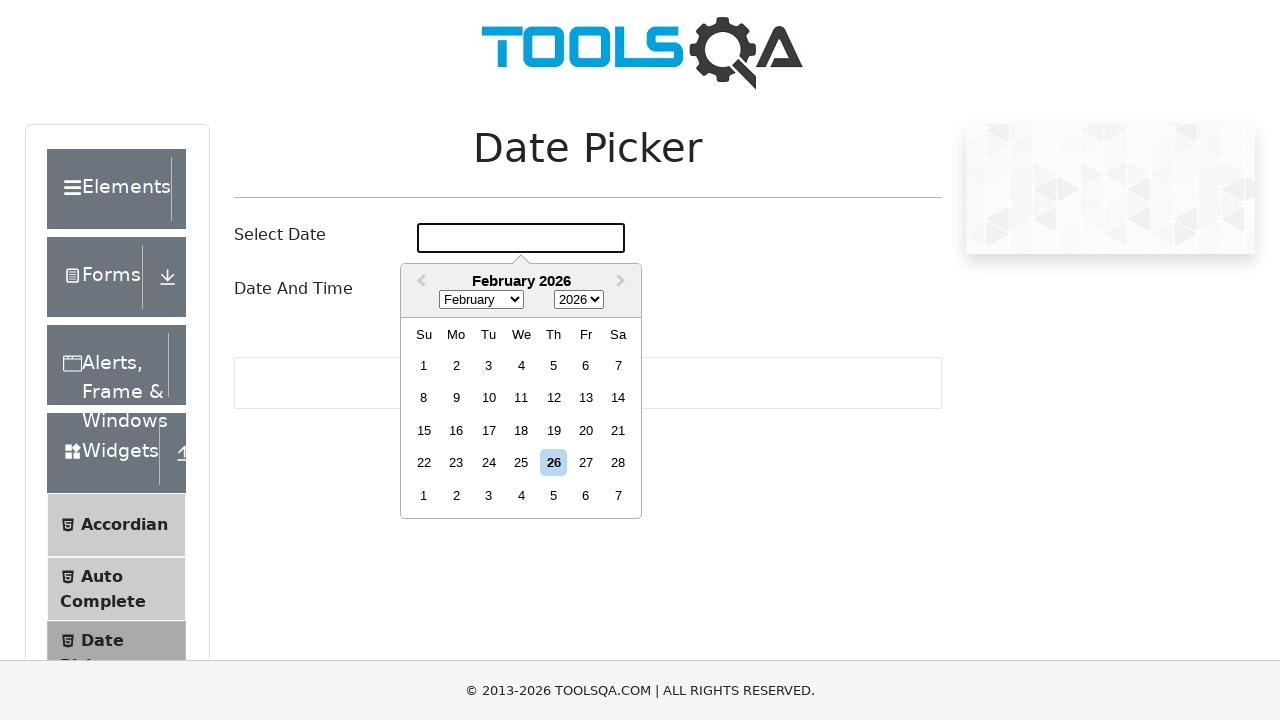

Filled date input field with date 10 days from now: 03/08/2026 on xpath=//input[@id='datePickerMonthYearInput']
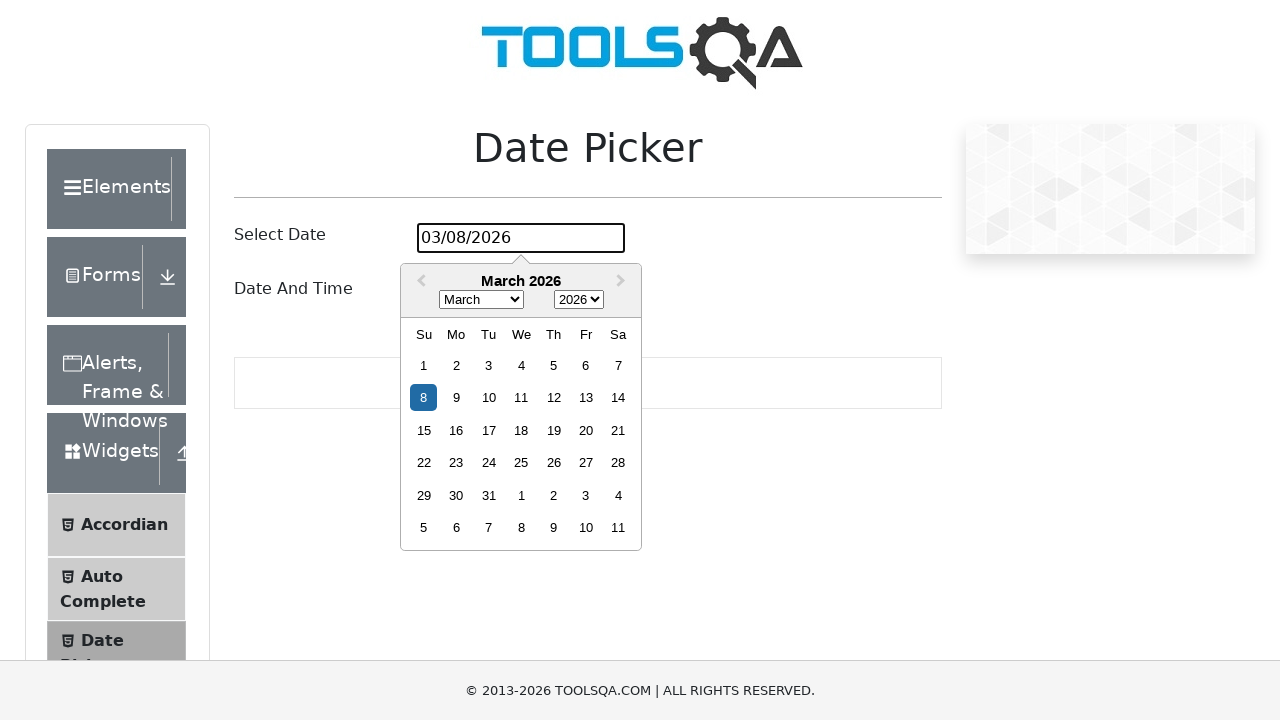

Retrieved the actual value from date input field: 03/08/2026
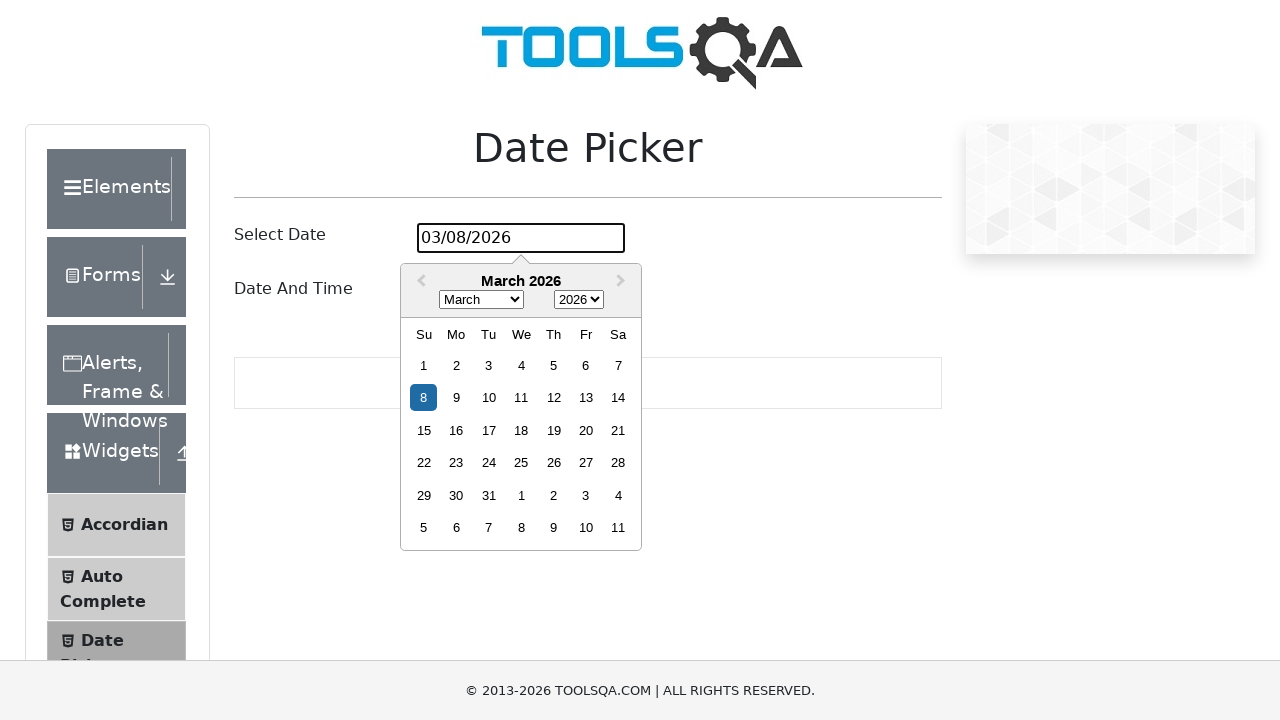

Verified that the date input value matches the expected date: 03/08/2026
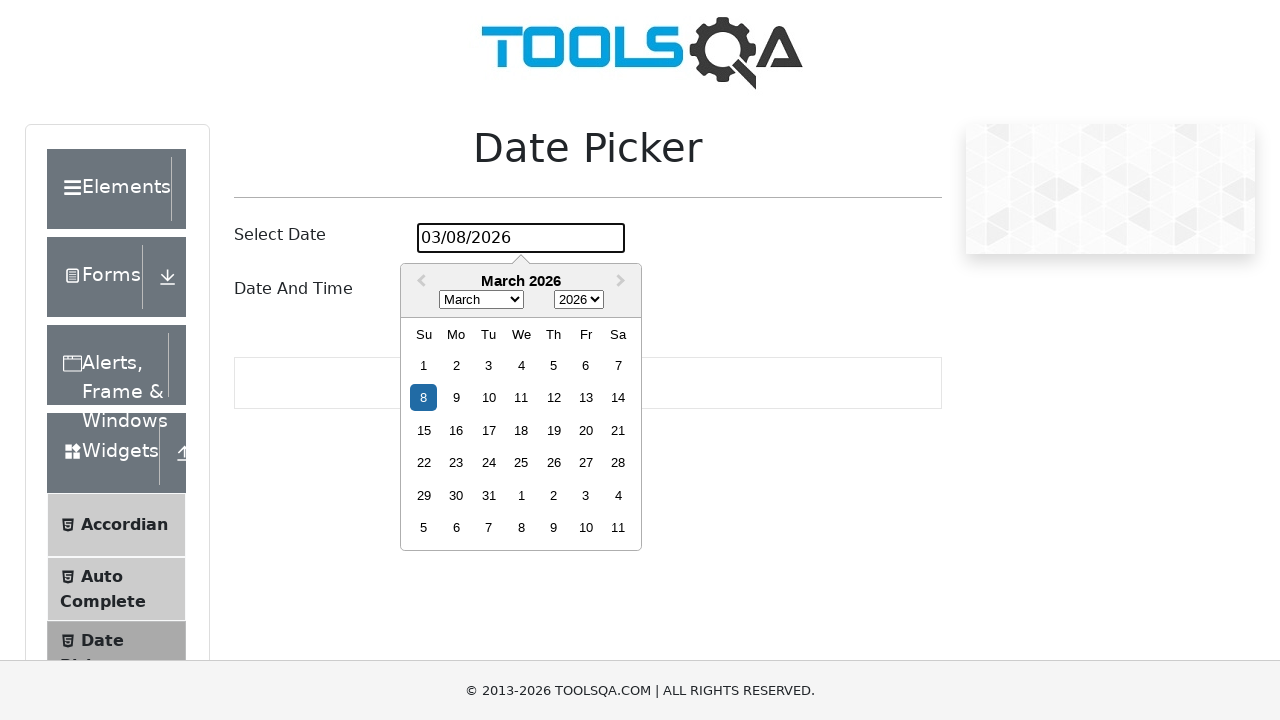

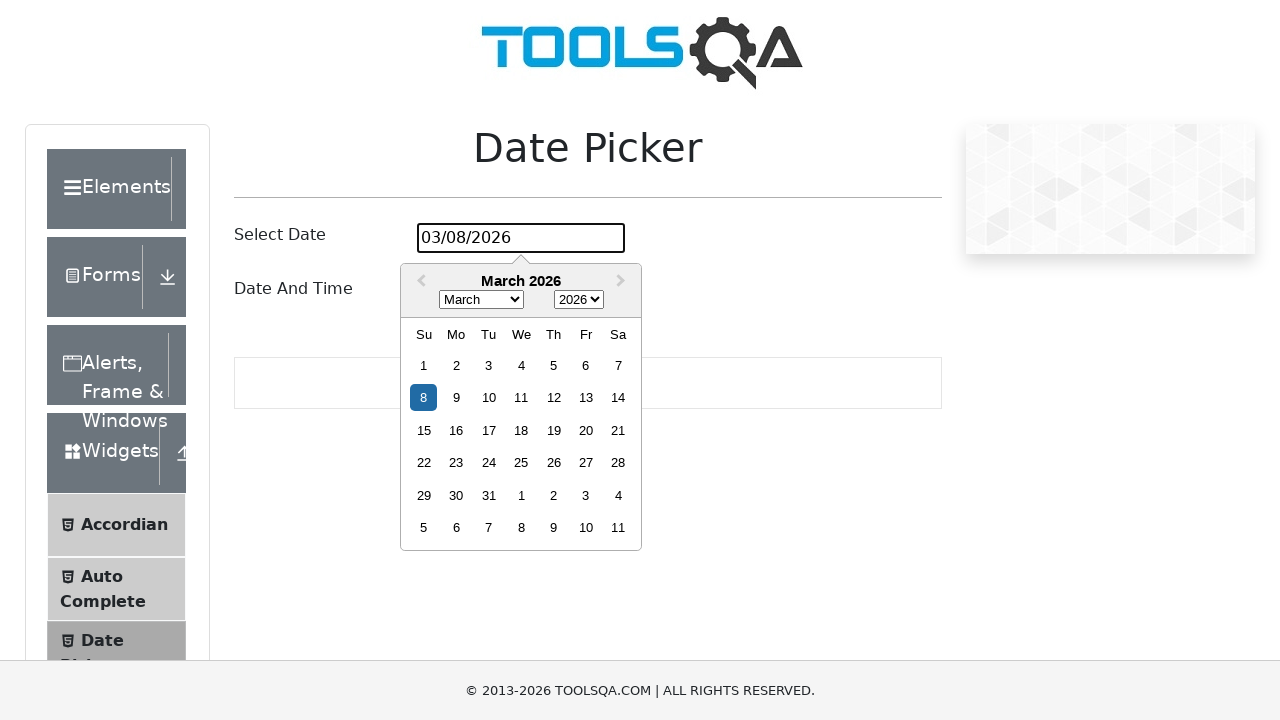